Tests that Clear completed button is hidden when no items are completed

Starting URL: https://demo.playwright.dev/todomvc

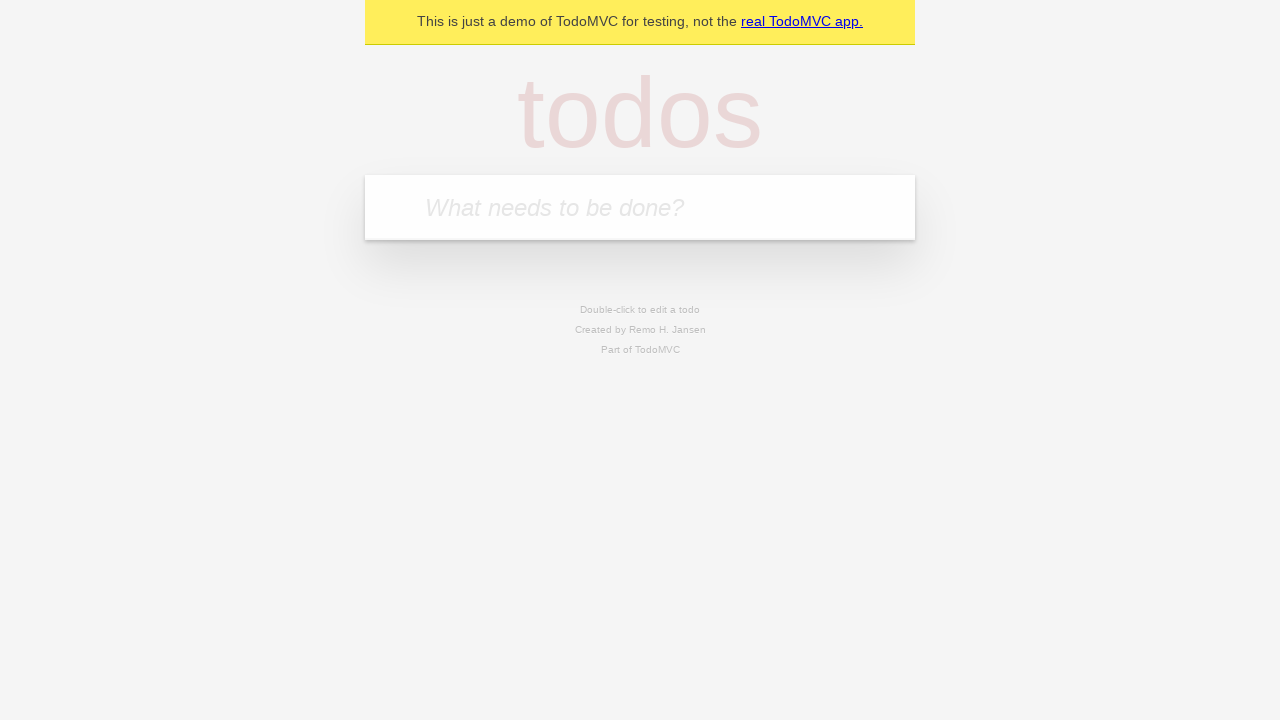

Filled first todo input with 'buy some cheese' on internal:attr=[placeholder="What needs to be done?"i]
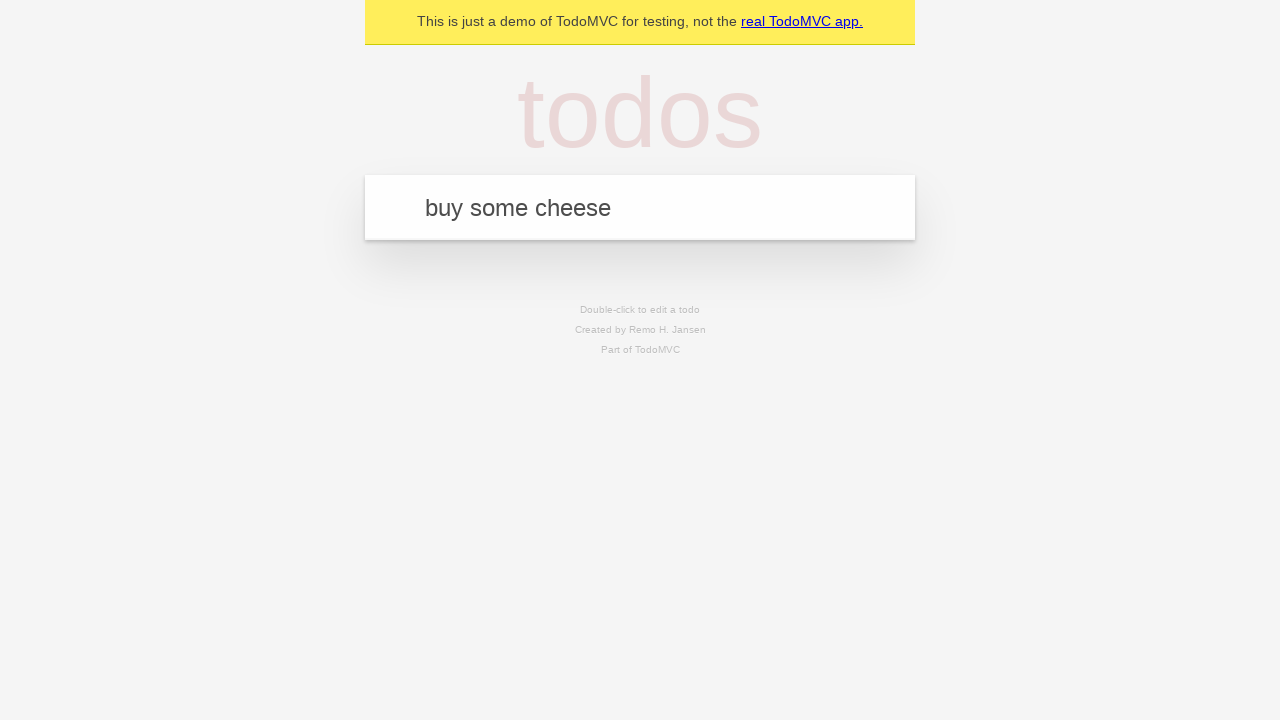

Pressed Enter to create first todo on internal:attr=[placeholder="What needs to be done?"i]
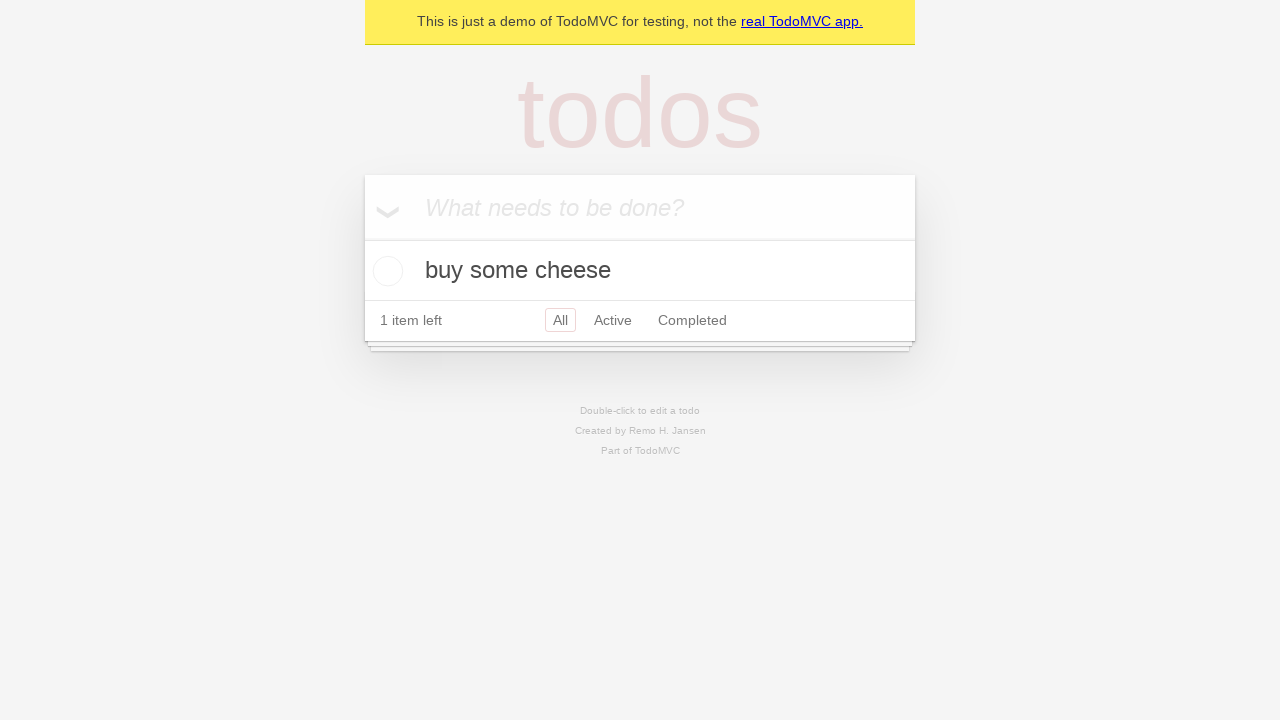

Filled second todo input with 'feed the cat' on internal:attr=[placeholder="What needs to be done?"i]
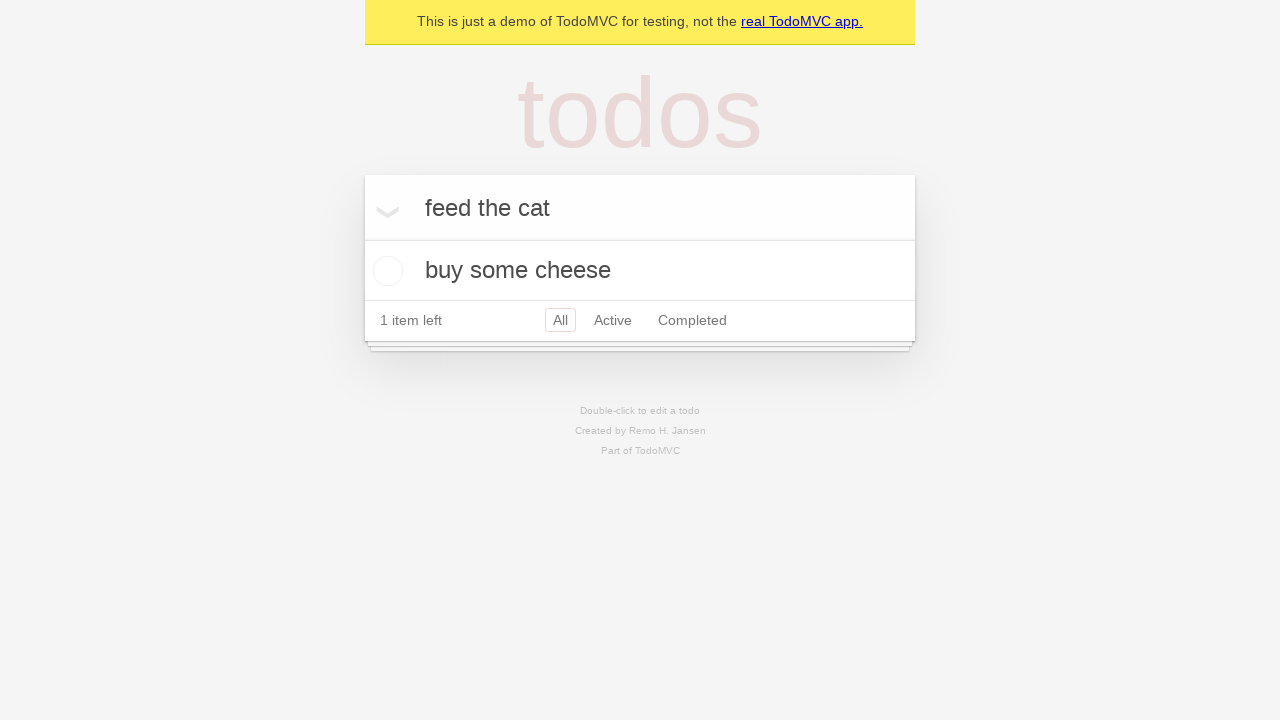

Pressed Enter to create second todo on internal:attr=[placeholder="What needs to be done?"i]
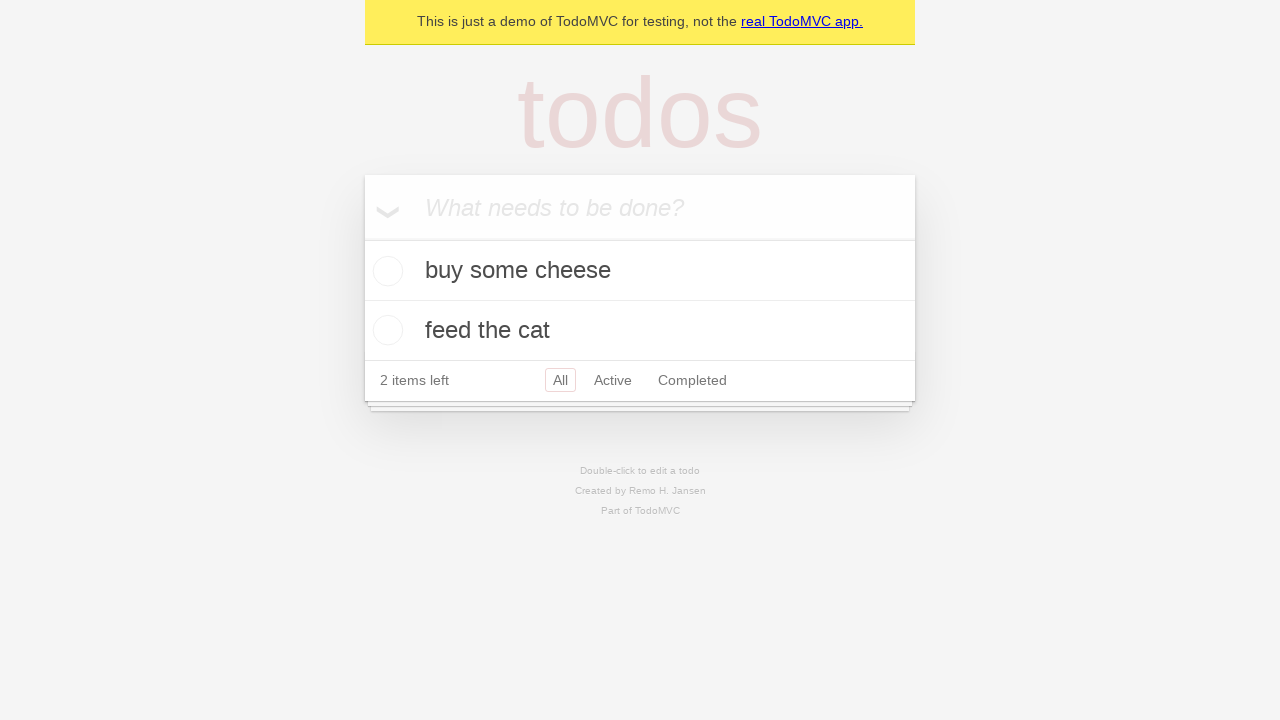

Filled third todo input with 'book a doctors appointment' on internal:attr=[placeholder="What needs to be done?"i]
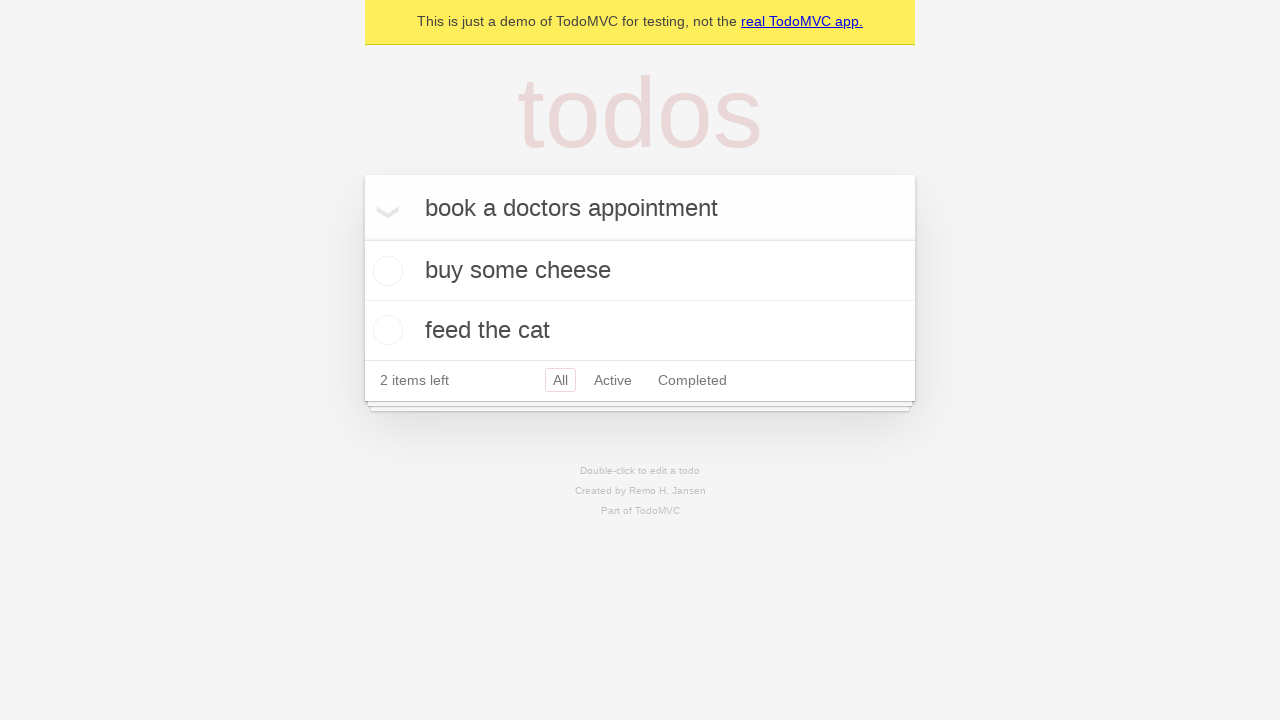

Pressed Enter to create third todo on internal:attr=[placeholder="What needs to be done?"i]
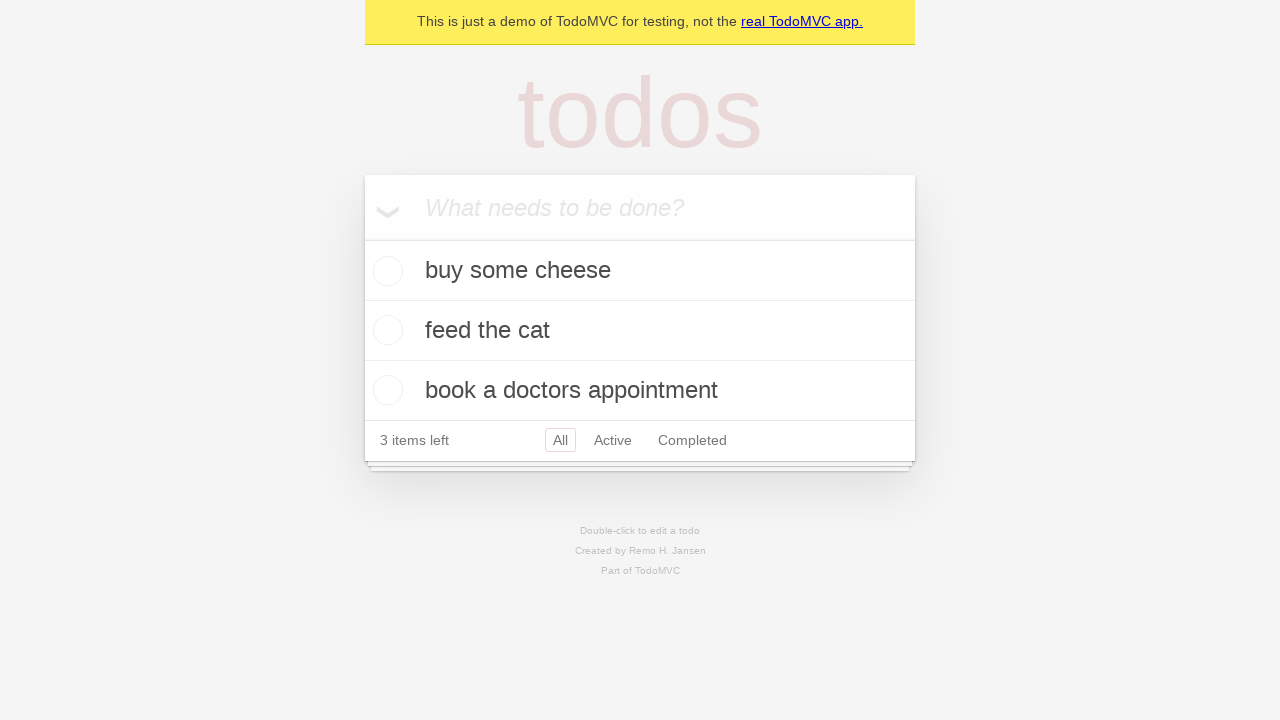

Waited for all 3 todos to be created
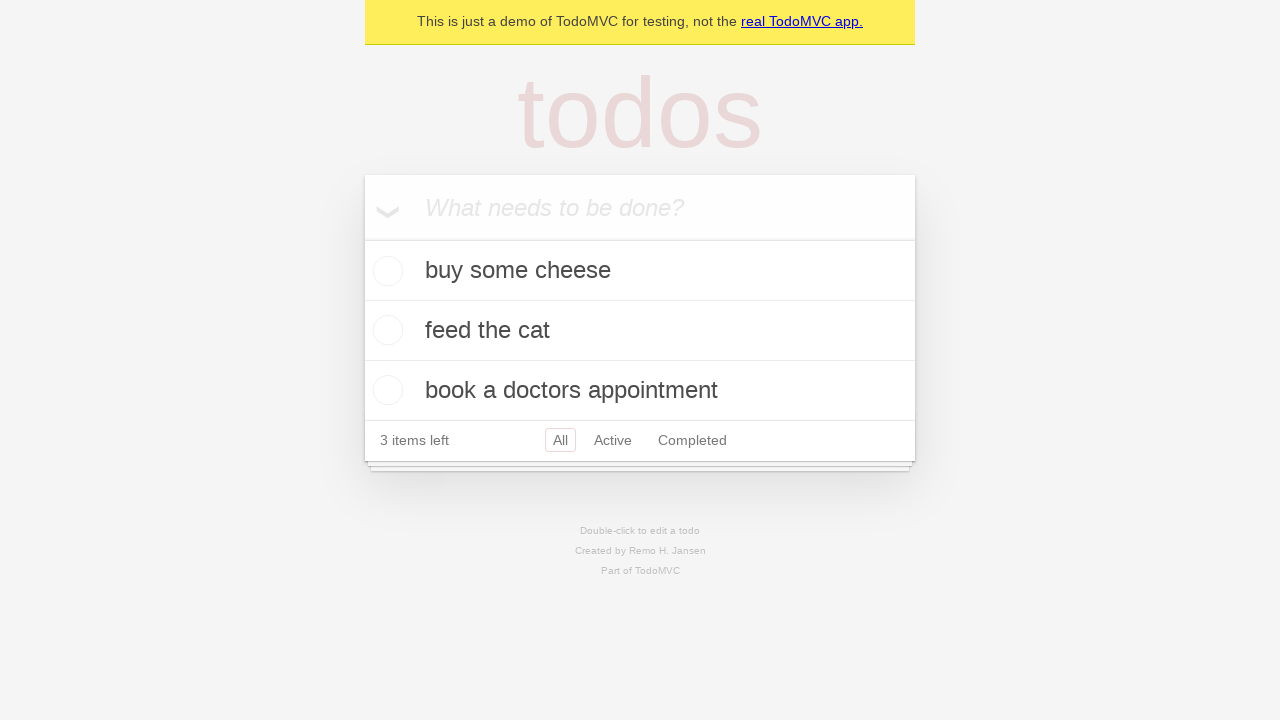

Checked the first todo item as completed at (385, 271) on .todo-list li .toggle >> nth=0
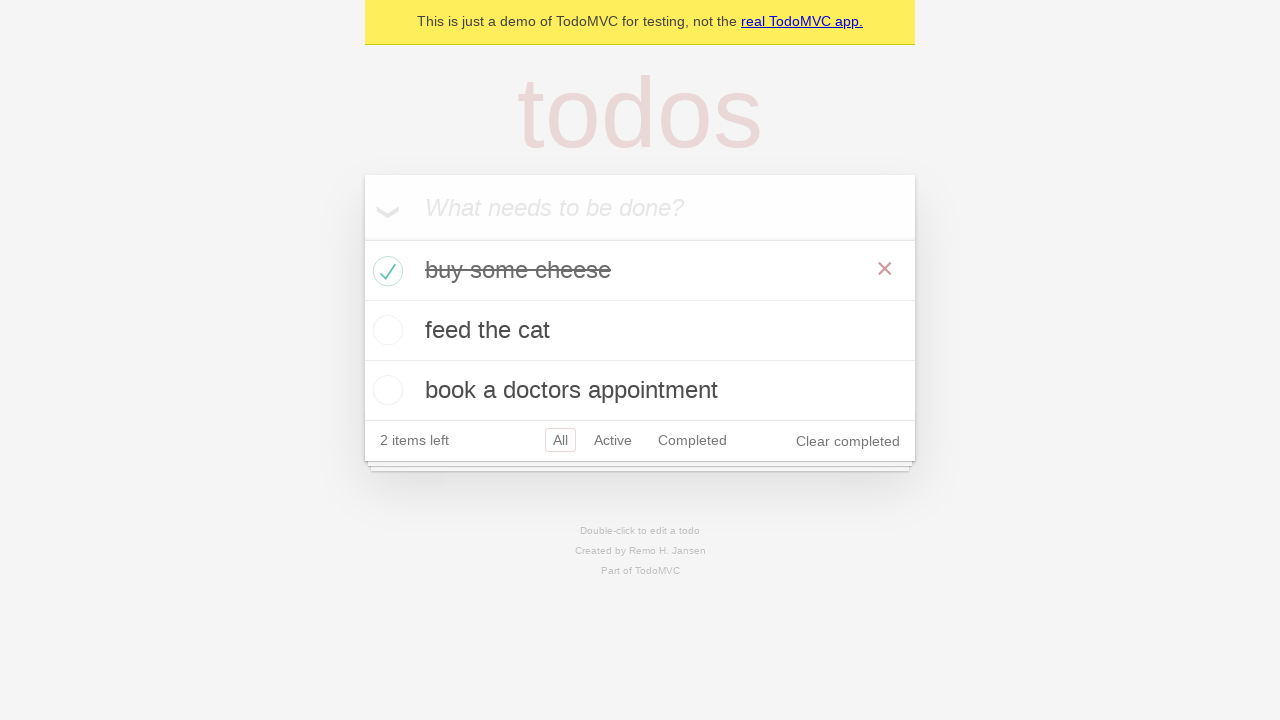

Clicked Clear completed button at (848, 441) on internal:role=button[name="Clear completed"i]
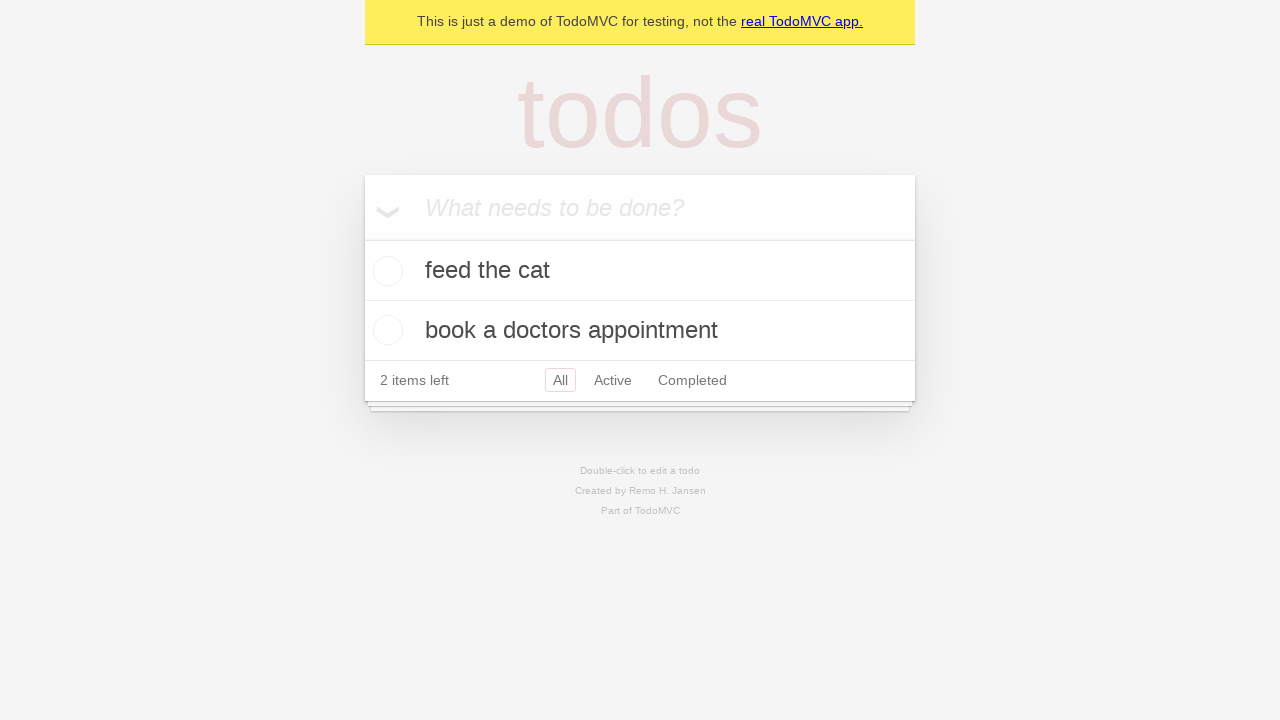

Verified Clear completed button is hidden when no items are completed
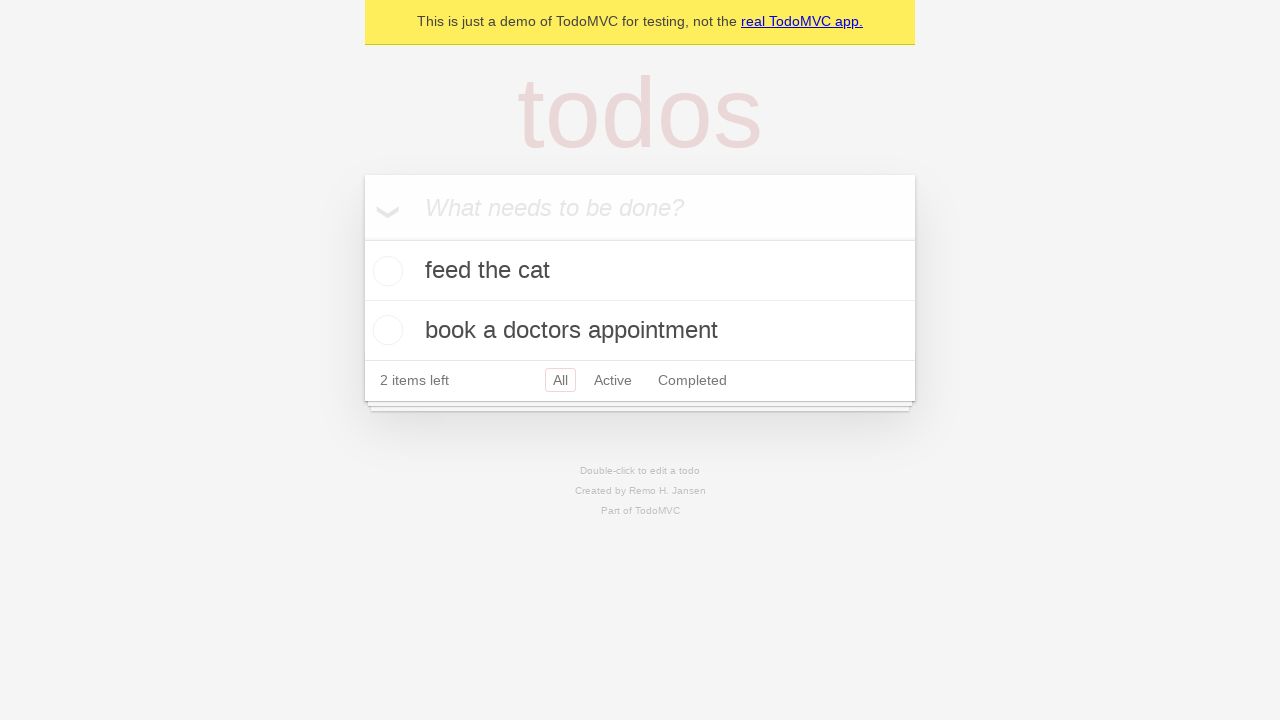

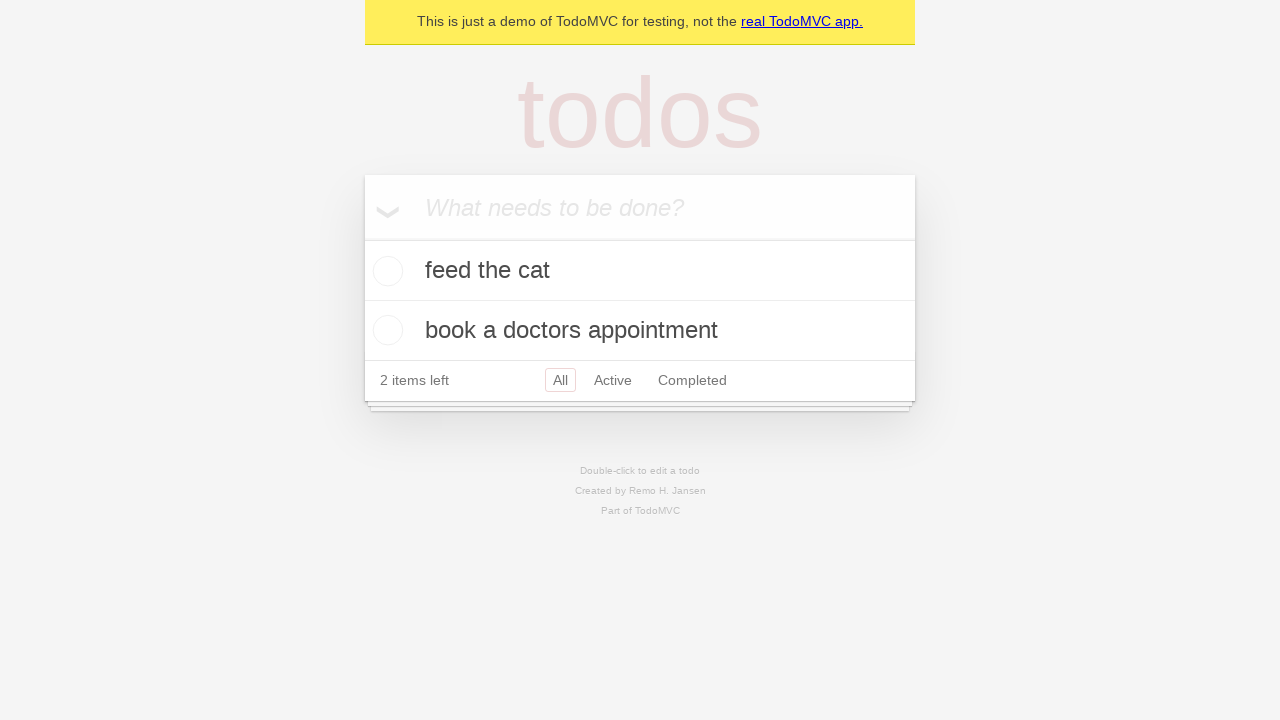